Tests handling a JavaScript prompt alert by clicking a button to trigger the prompt, entering text, and accepting it

Starting URL: http://the-internet.herokuapp.com/javascript_alerts

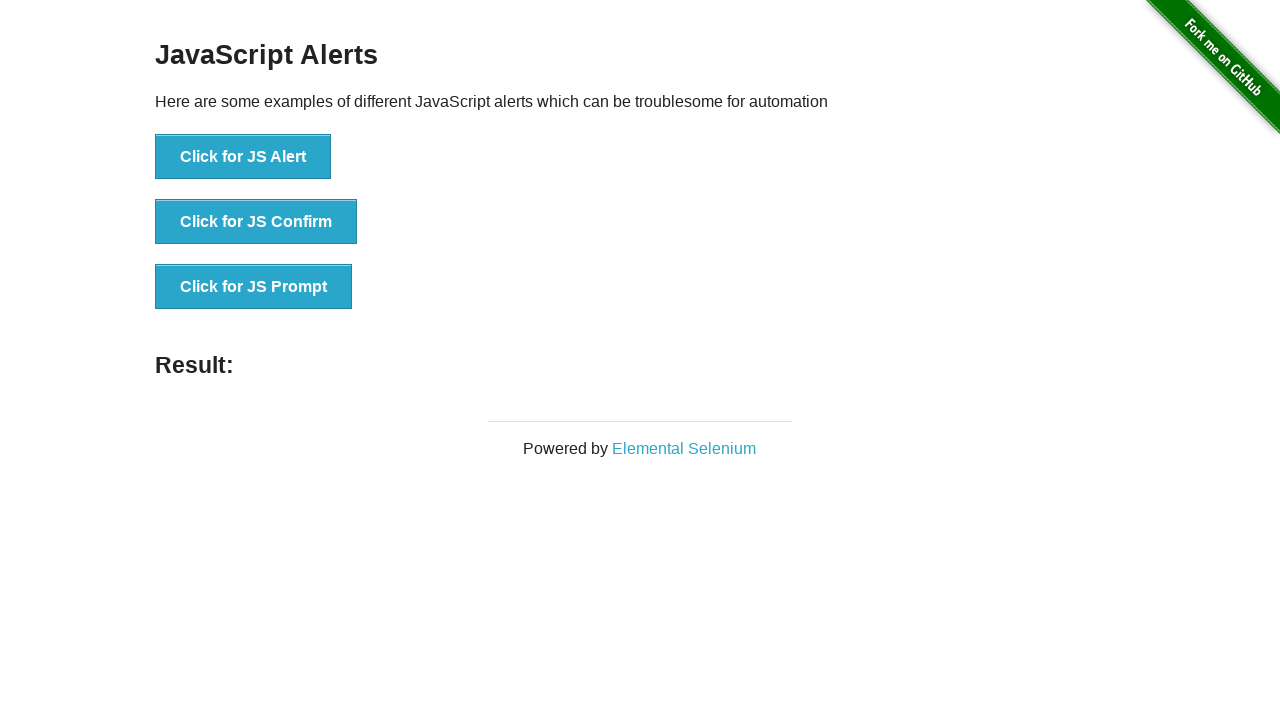

Set up dialog handler to accept prompt with text 'This is test'
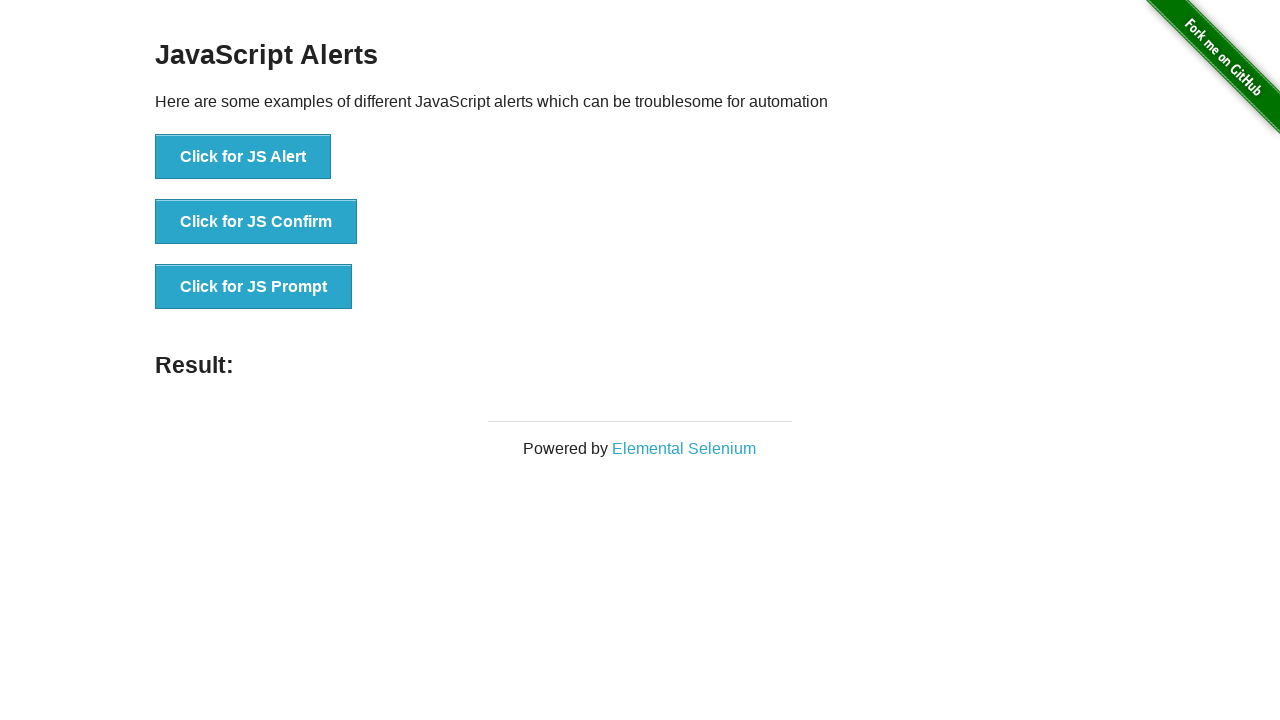

Clicked button to trigger JavaScript prompt alert at (254, 287) on xpath=//button[.='Click for JS Prompt']
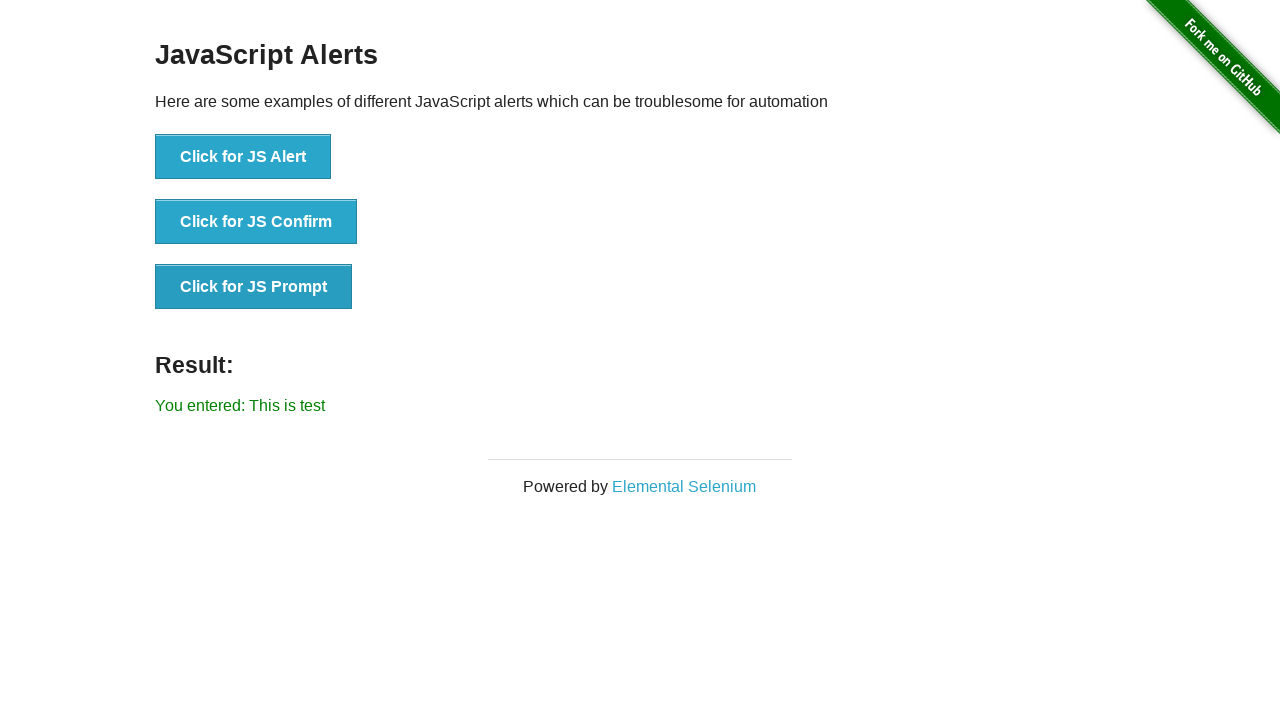

Waited 2000ms for prompt result to appear
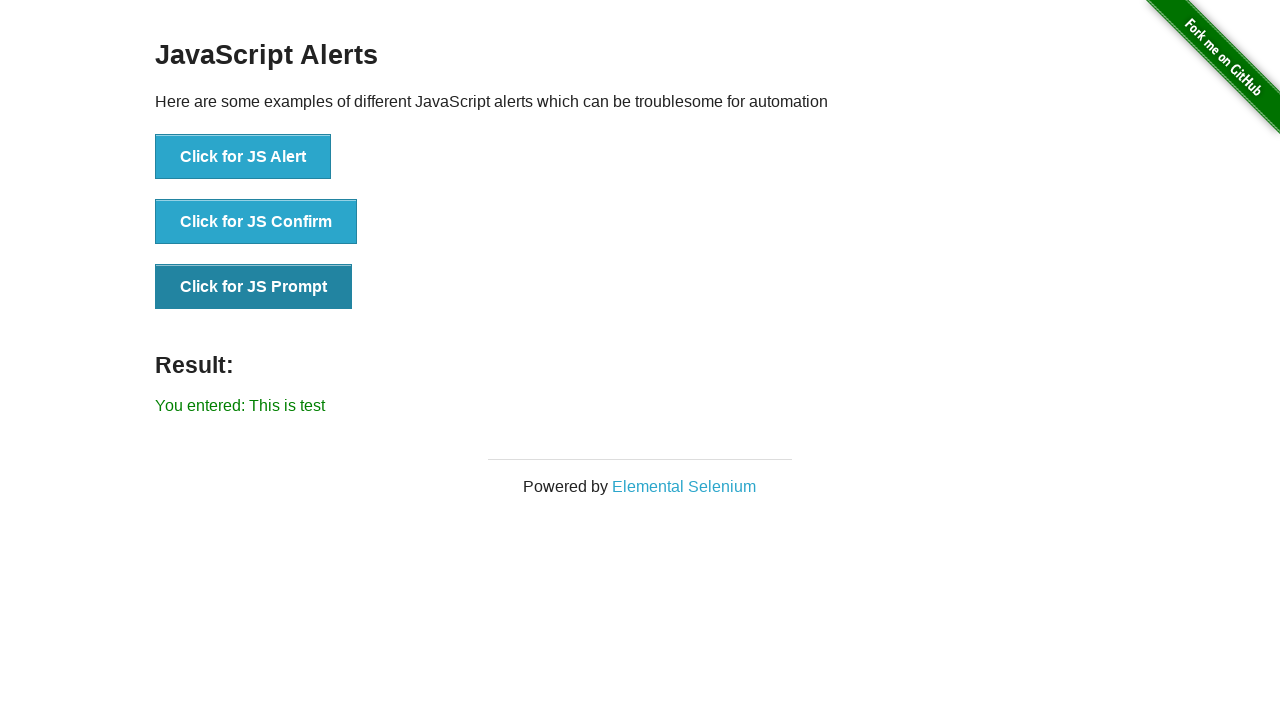

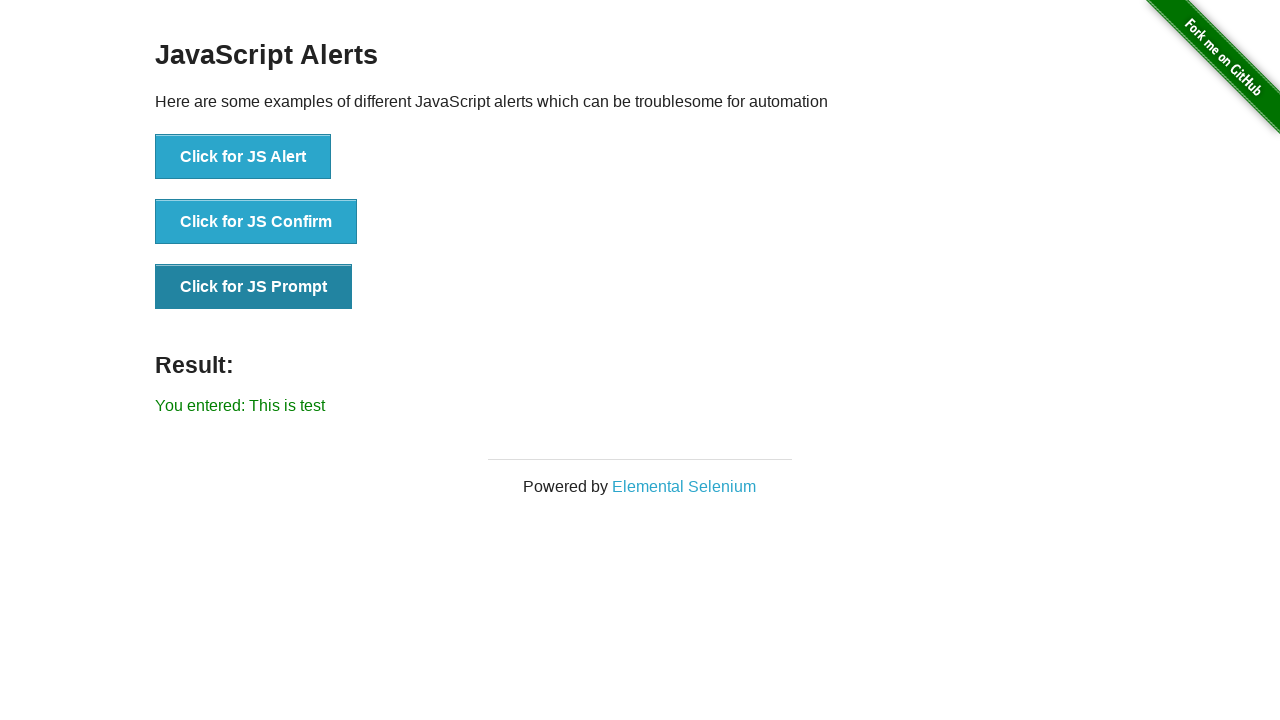